Tests selecting an option from a dropdown menu inside an iframe

Starting URL: https://www.w3schools.com/tags/tryit.asp?filename=tryhtml_select

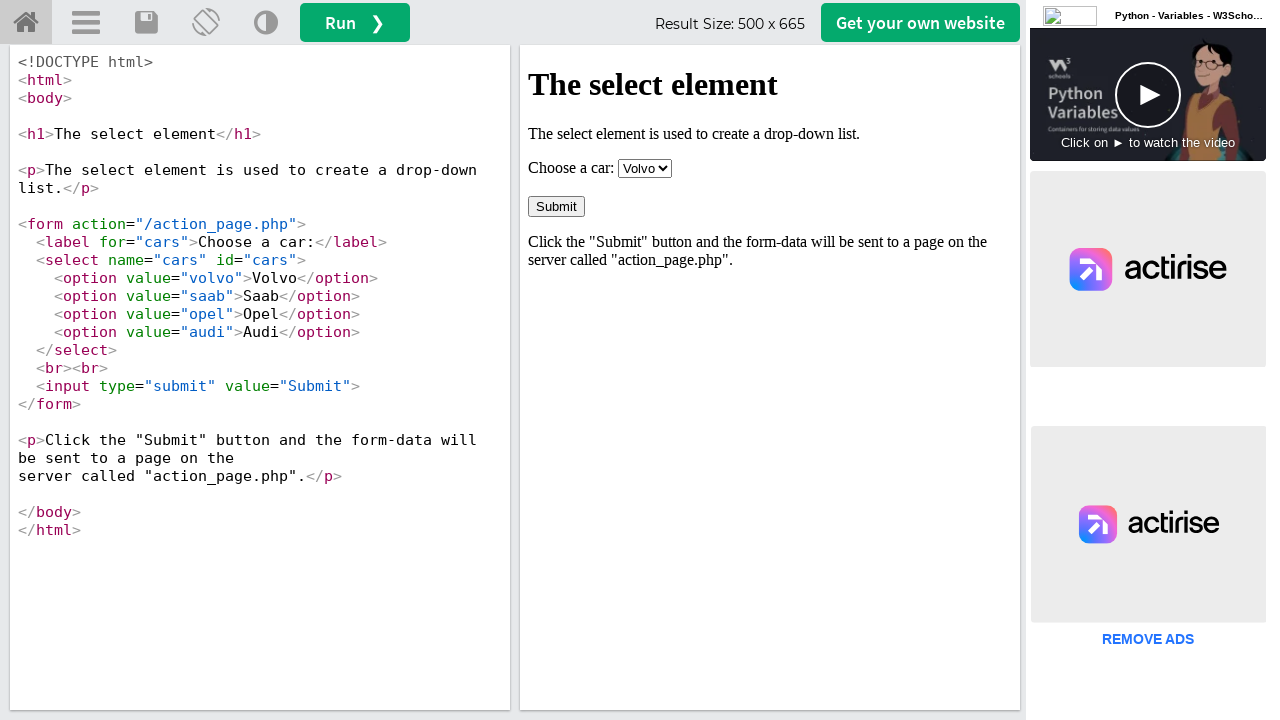

Navigated to W3Schools HTML select try-it page
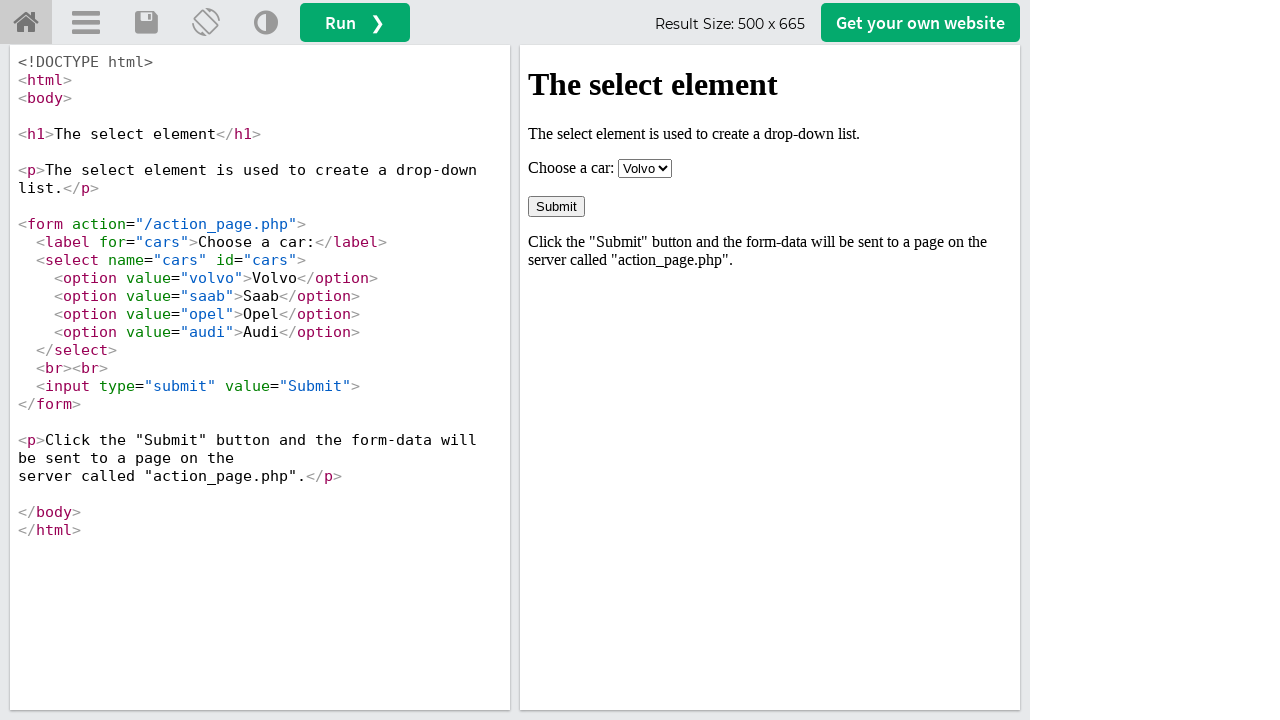

Selected 'opel' from the car dropdown menu inside the iframe on iframe[name='iframeResult'] >> internal:control=enter-frame >> internal:role=com
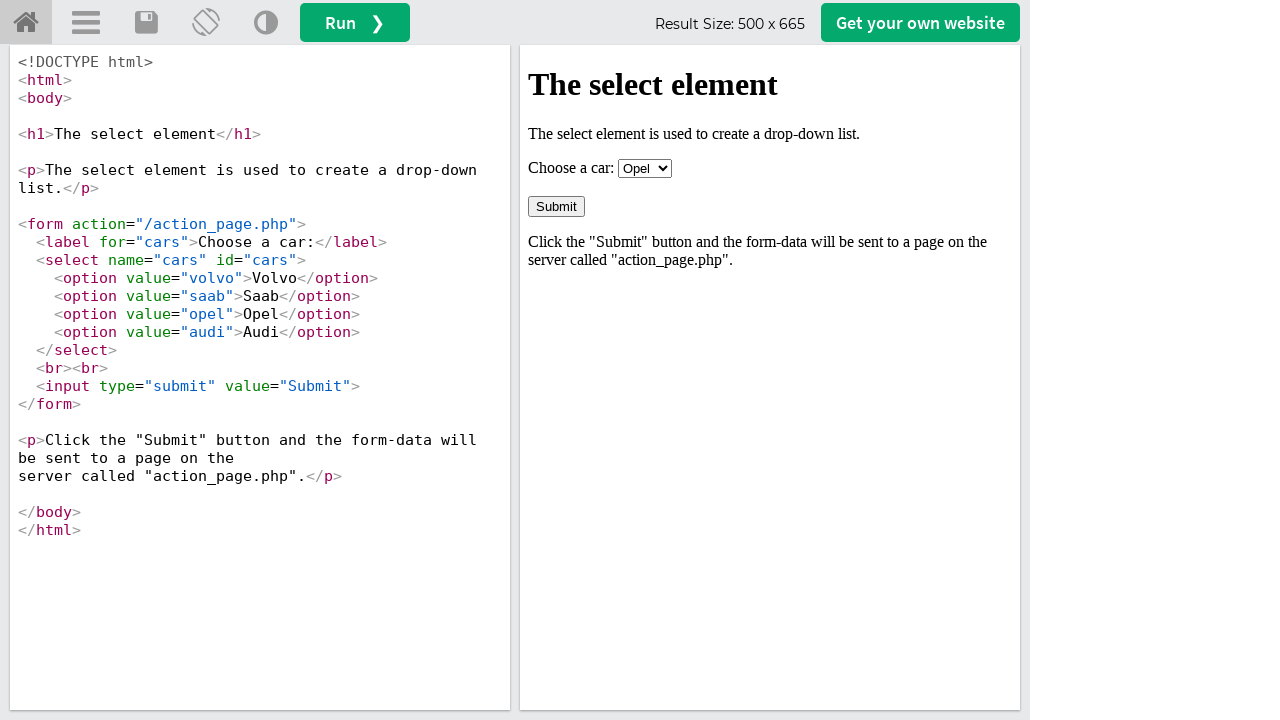

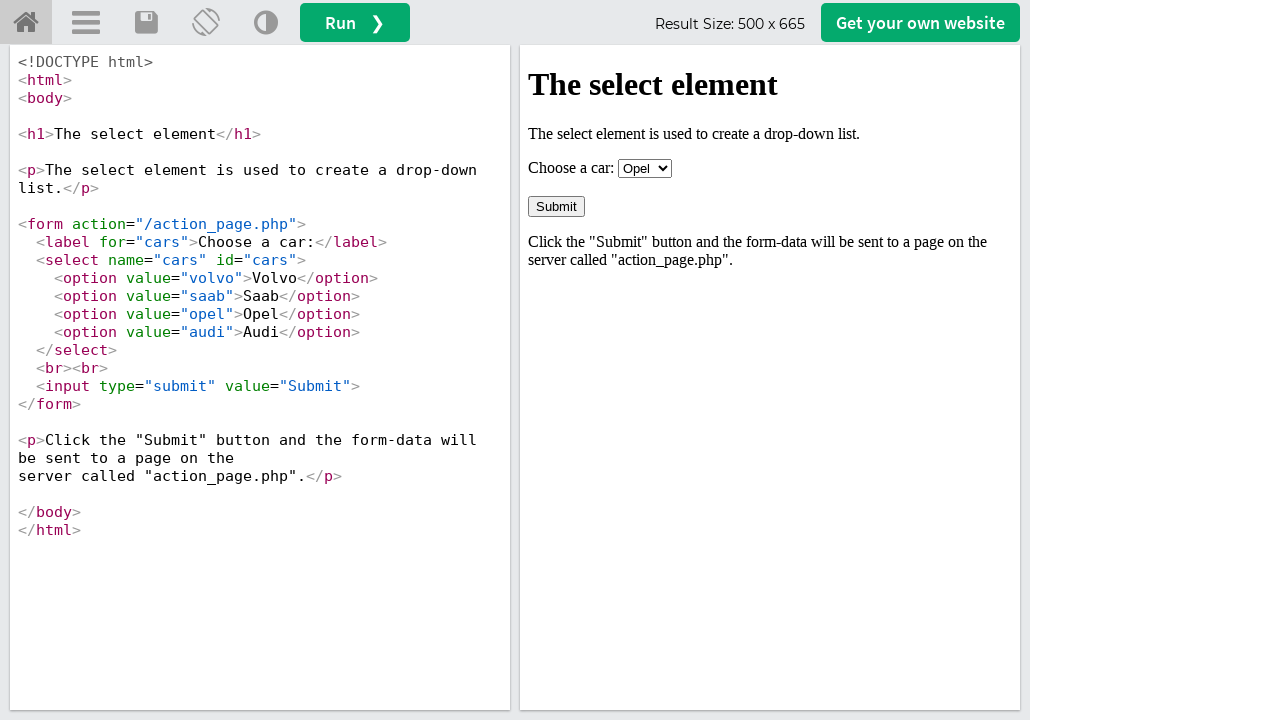